Tests right-clicking (context click) on a button element

Starting URL: https://demoqa.com/buttons

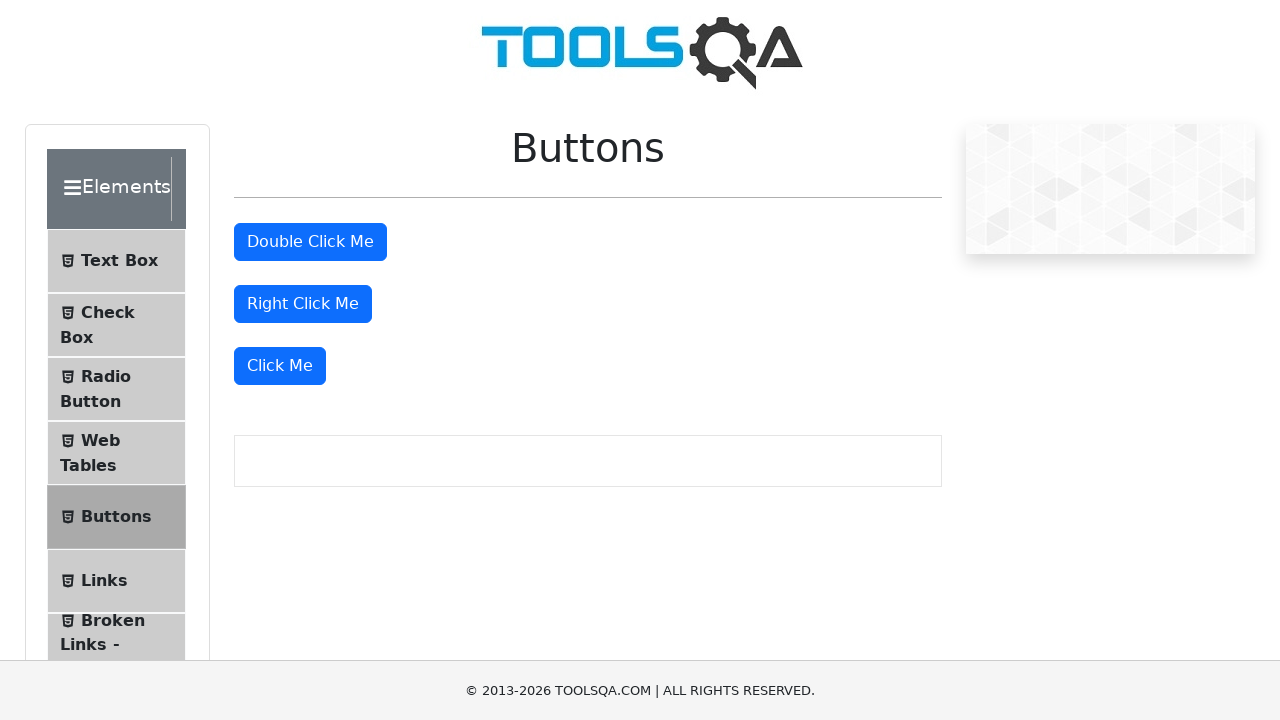

Navigated to https://demoqa.com/buttons
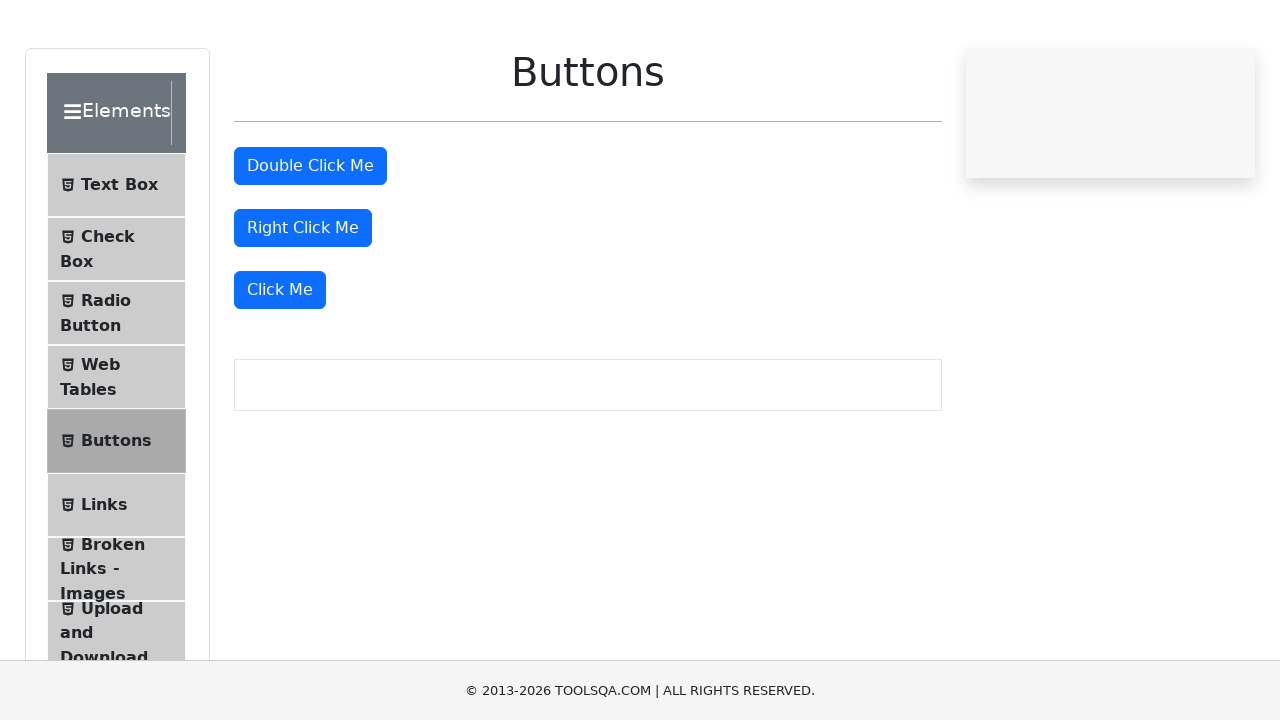

Right-clicked on the right click button element at (303, 304) on #rightClickBtn
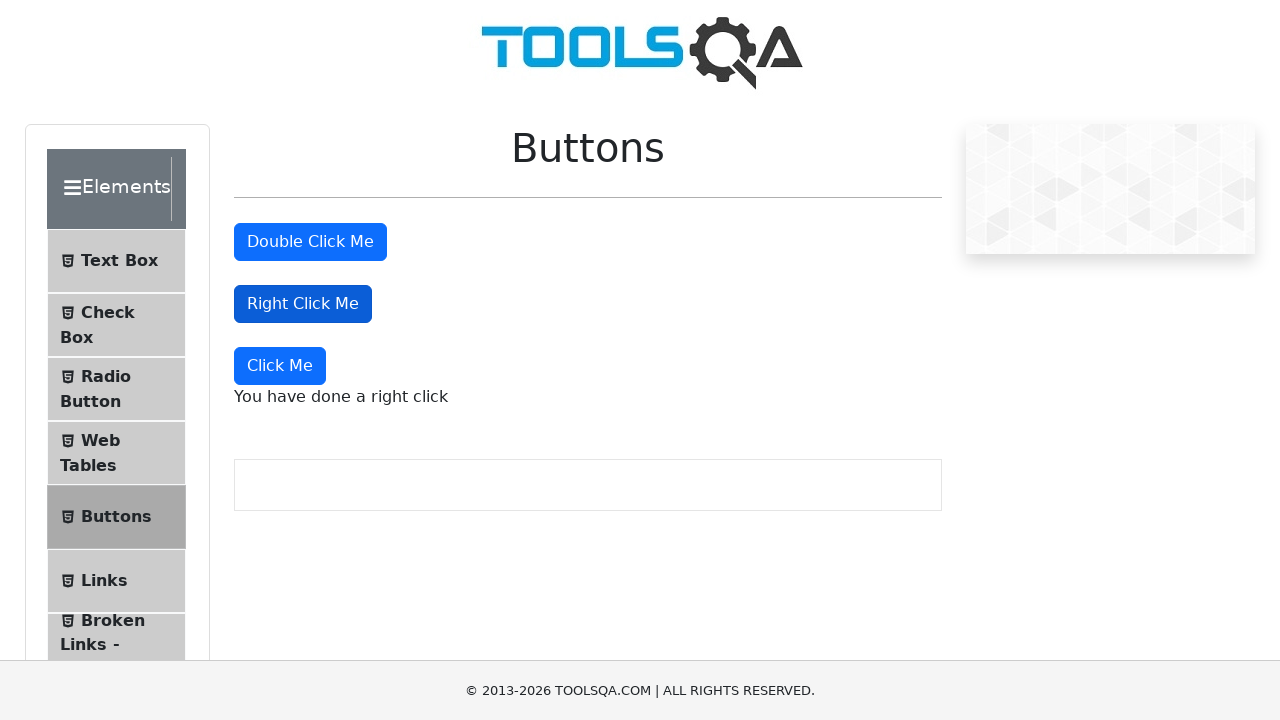

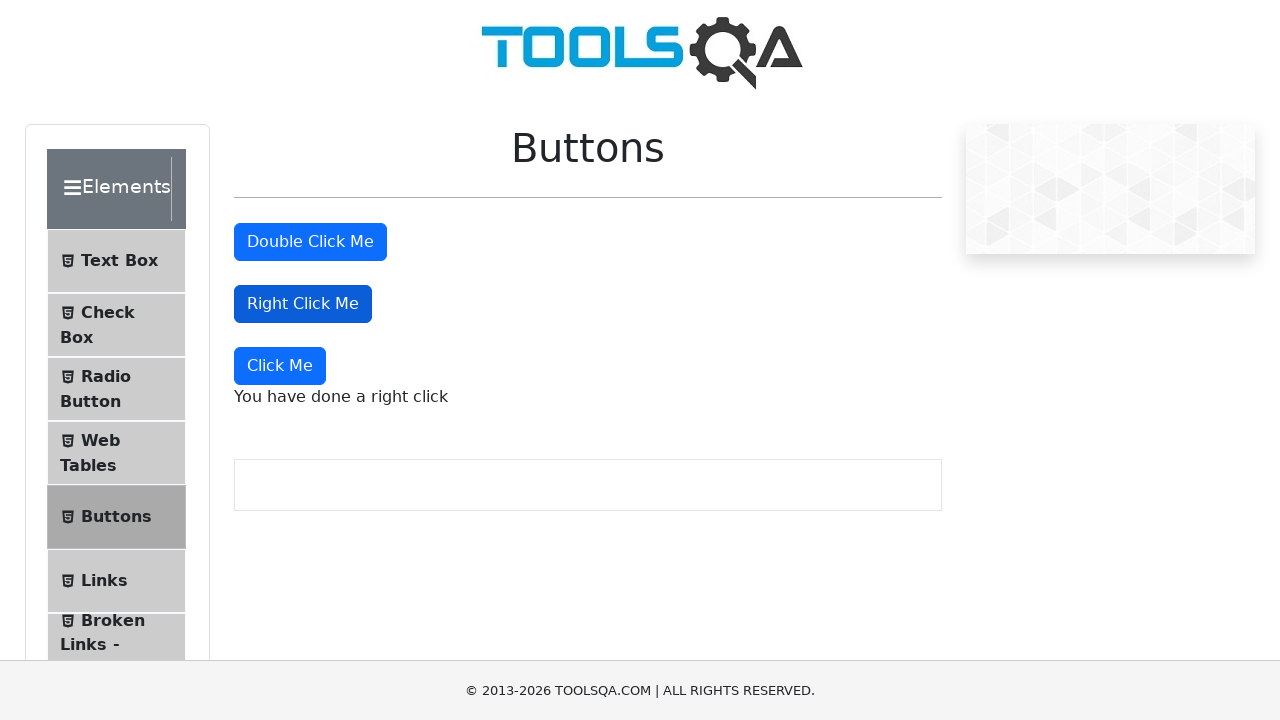